Tests filtering products by selenium category

Starting URL: https://practice.automationtesting.in/shop/

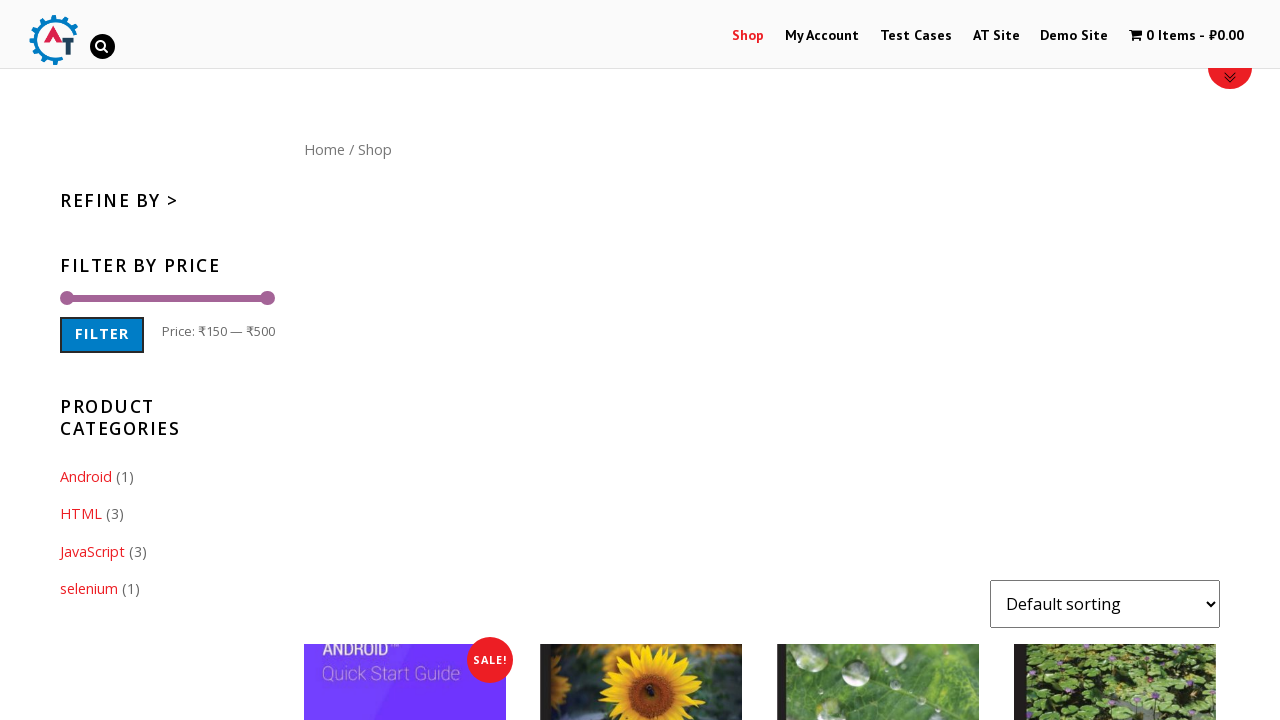

Clicked on selenium category link at (89, 589) on .cat-item-17 > a
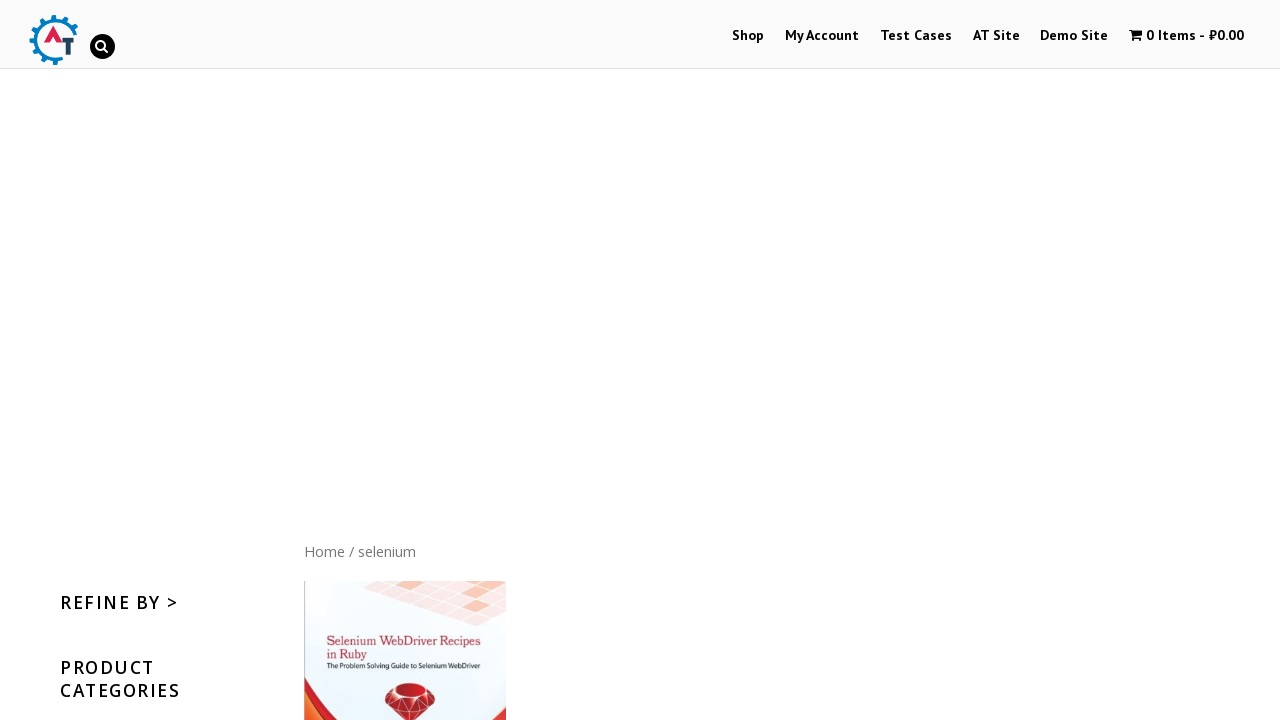

Verified breadcrumb contains 'selenium'
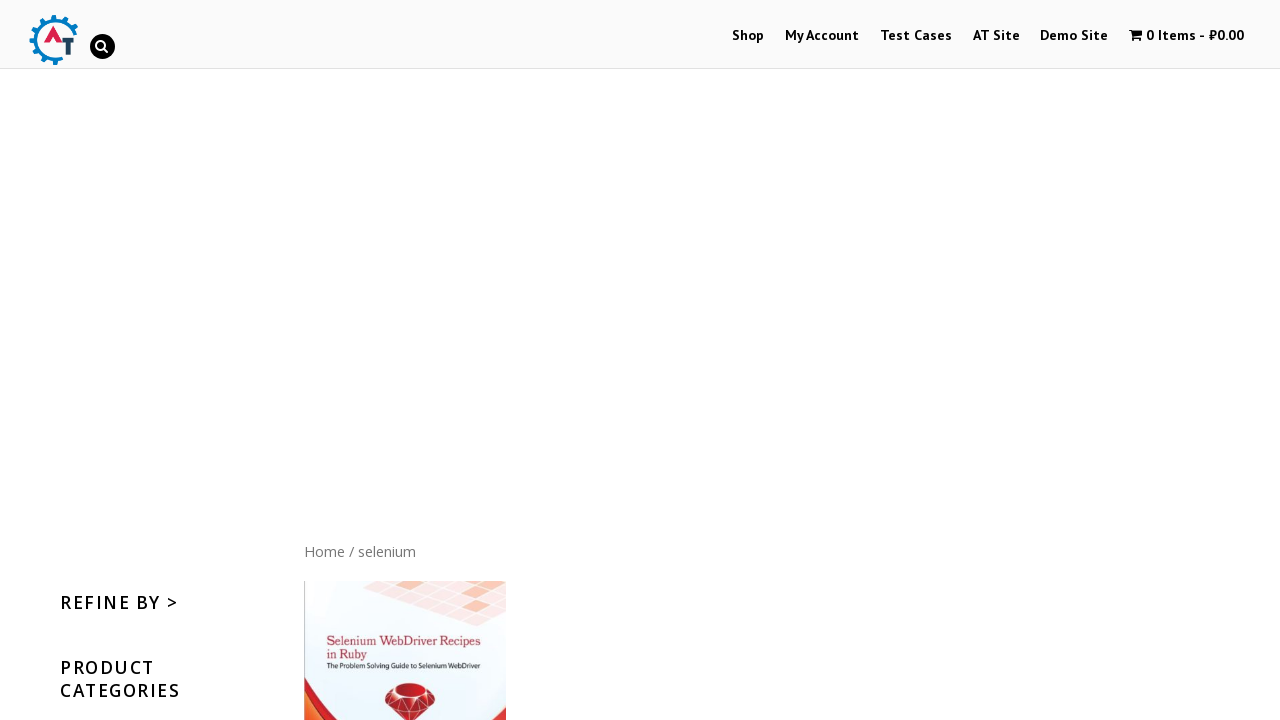

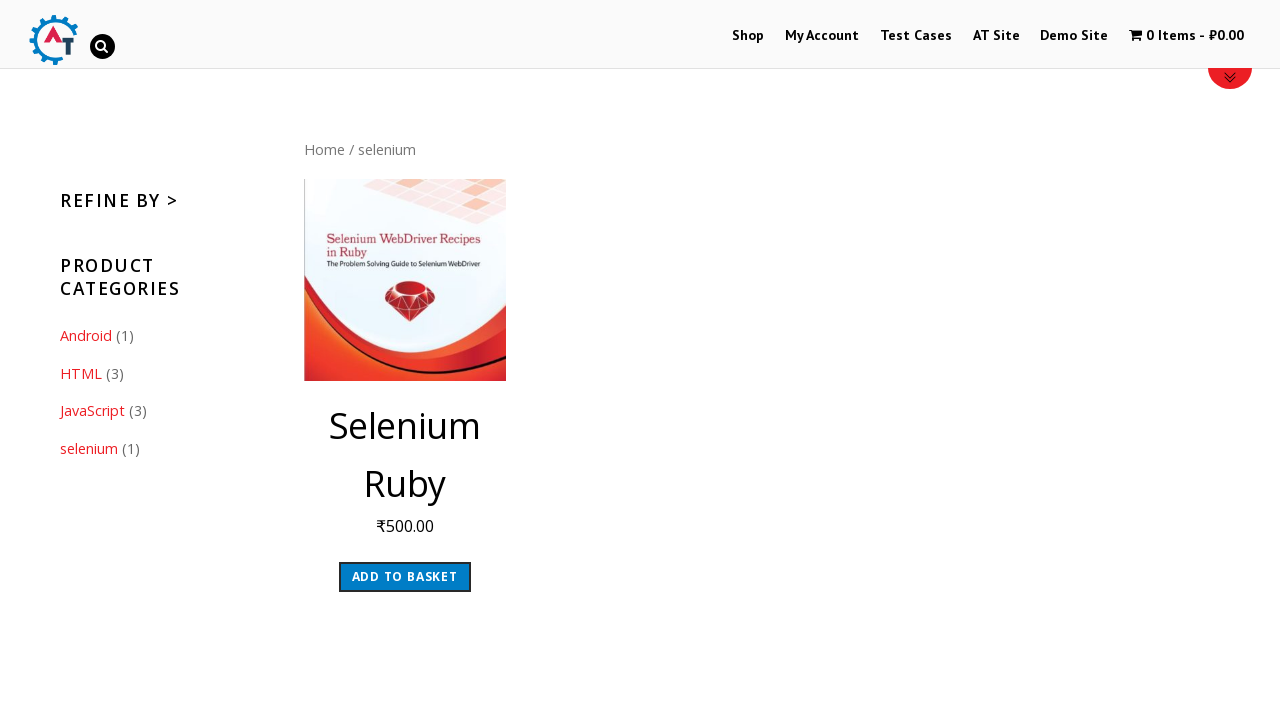